Tests the jQuery UI datepicker widget by switching to the demo iframe, opening the datepicker, navigating to the next month, and selecting a specific date.

Starting URL: https://jqueryui.com/datepicker/

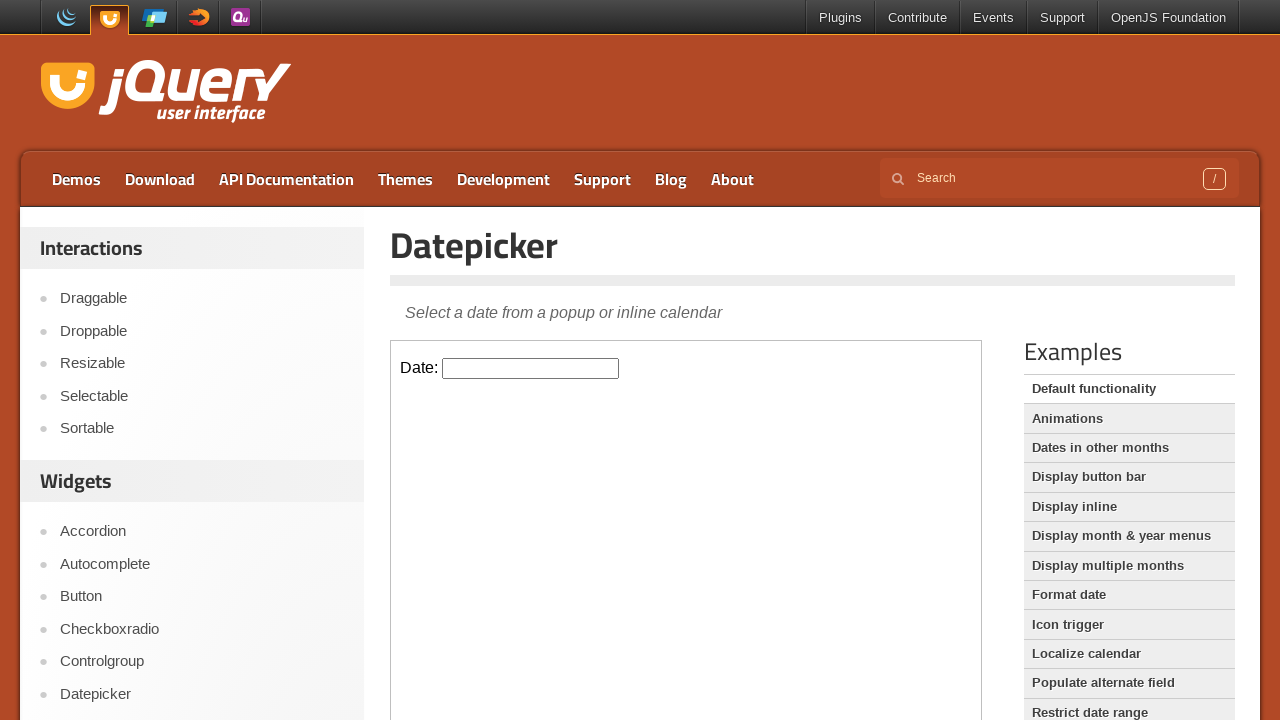

Located the demo iframe containing the datepicker
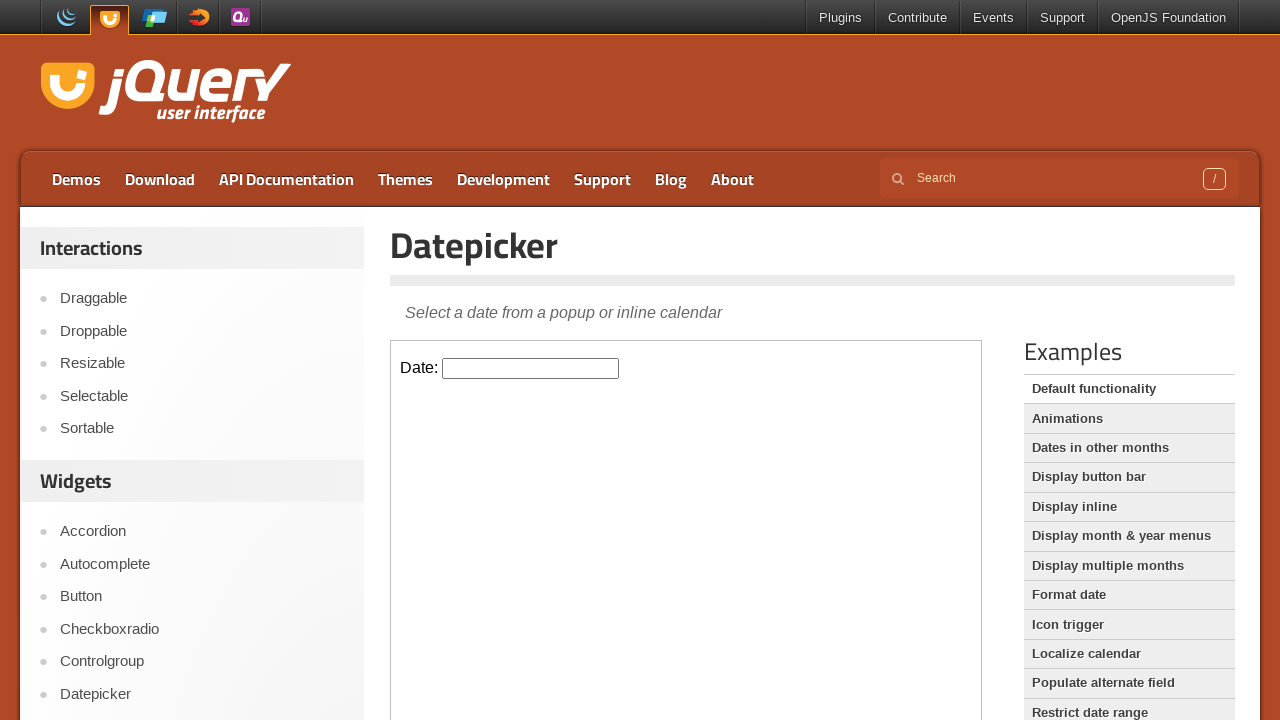

Clicked on the datepicker input to open the calendar at (531, 368) on .demo-frame >> internal:control=enter-frame >> #datepicker
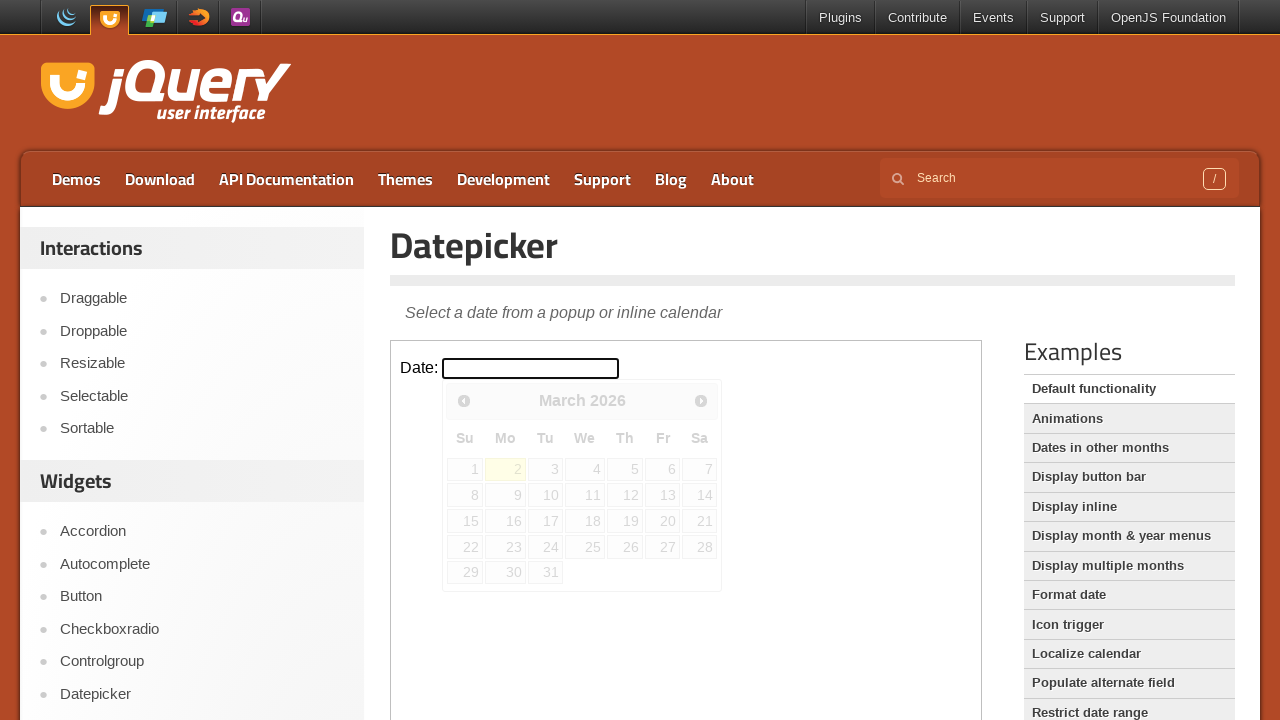

Clicked the 'Next' button to navigate to the next month at (701, 400) on .demo-frame >> internal:control=enter-frame >> a[title='Next']
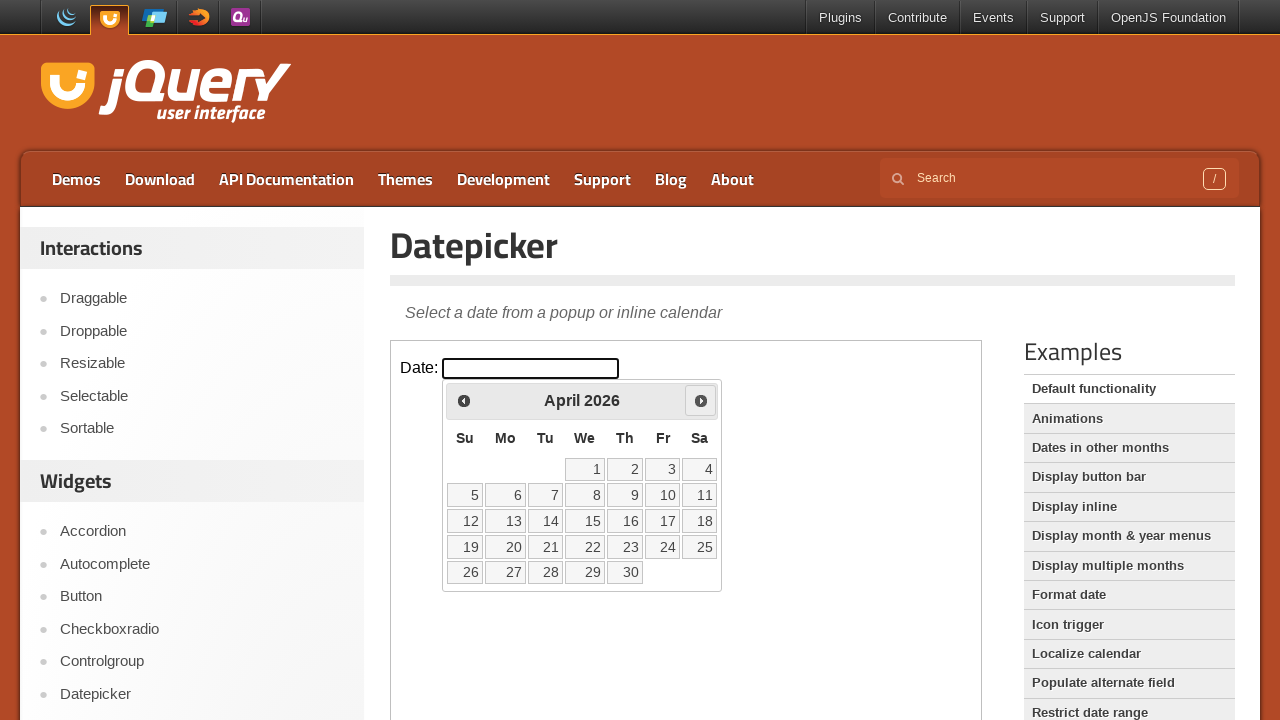

Selected the 22nd day of the month at (585, 547) on .demo-frame >> internal:control=enter-frame >> a[data-date='22']
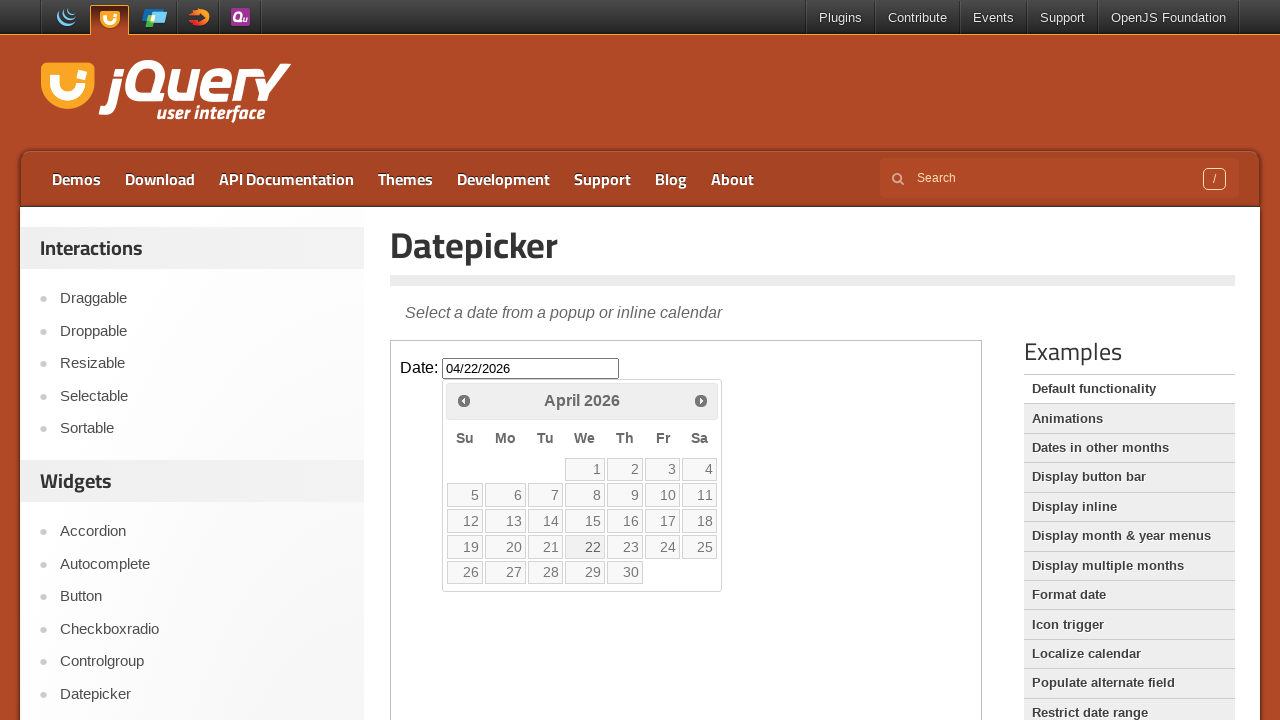

Waited for date selection to register
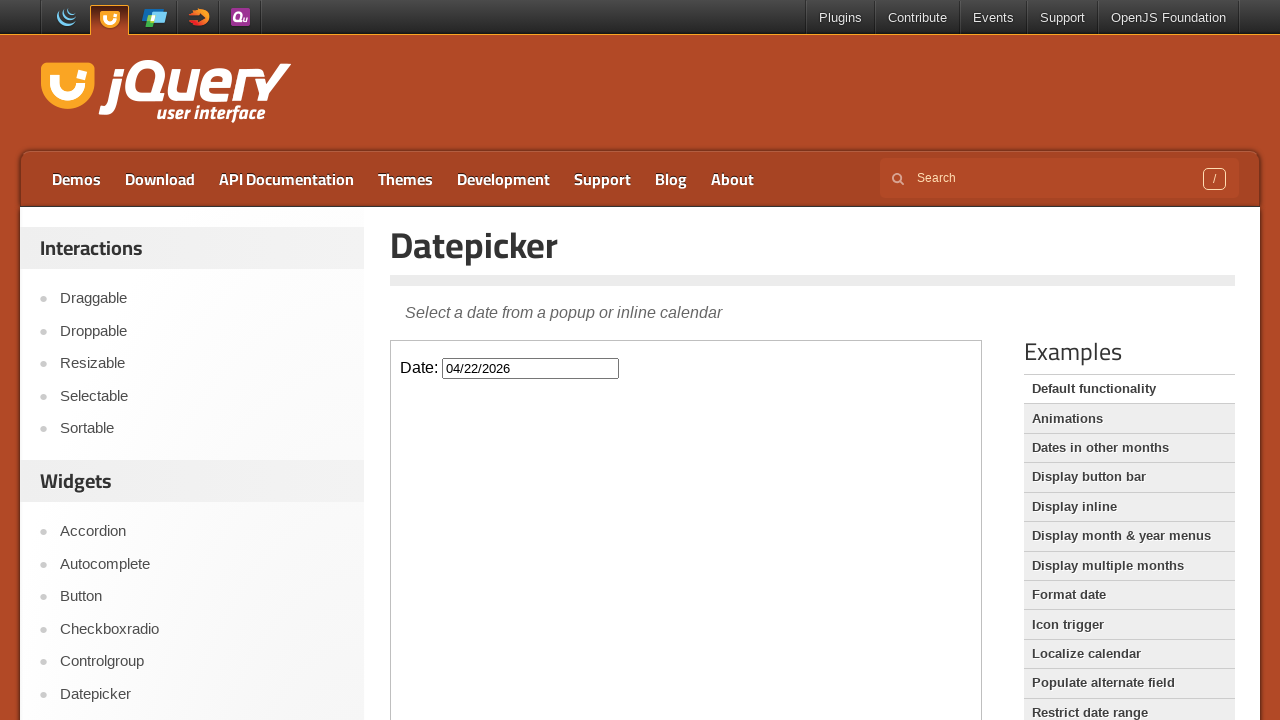

Retrieved selected date from input field: 04/22/2026
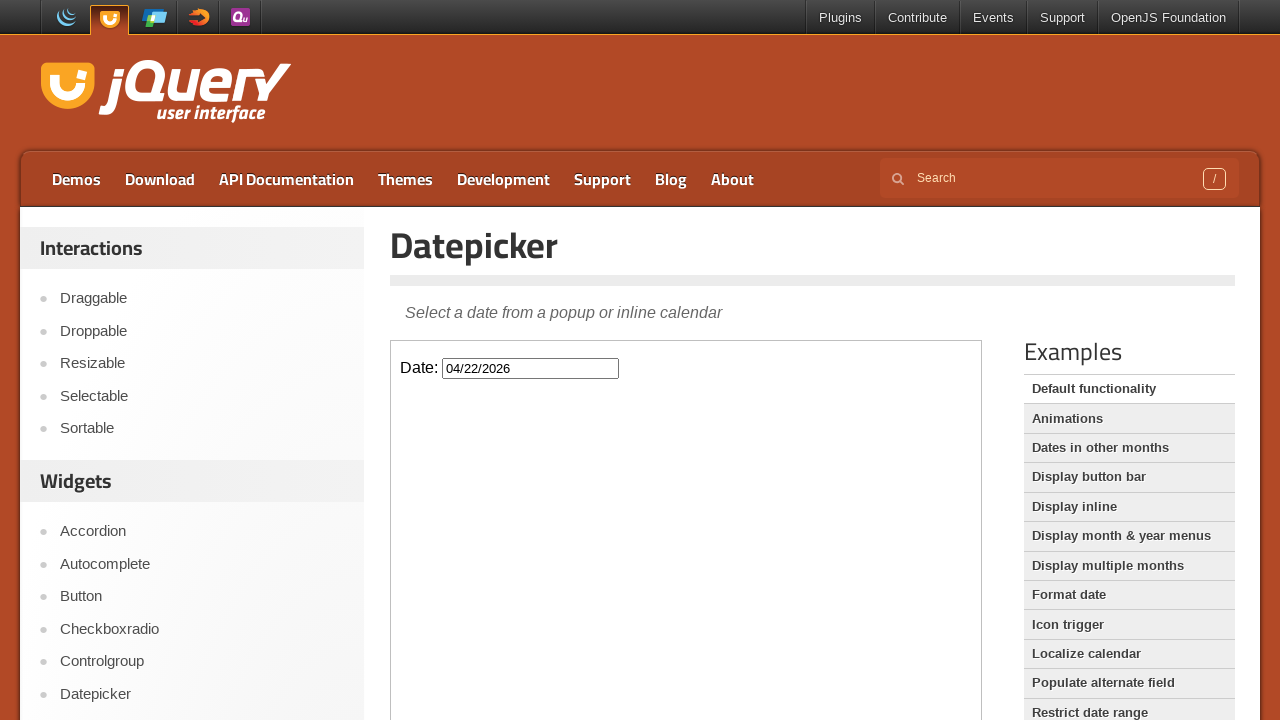

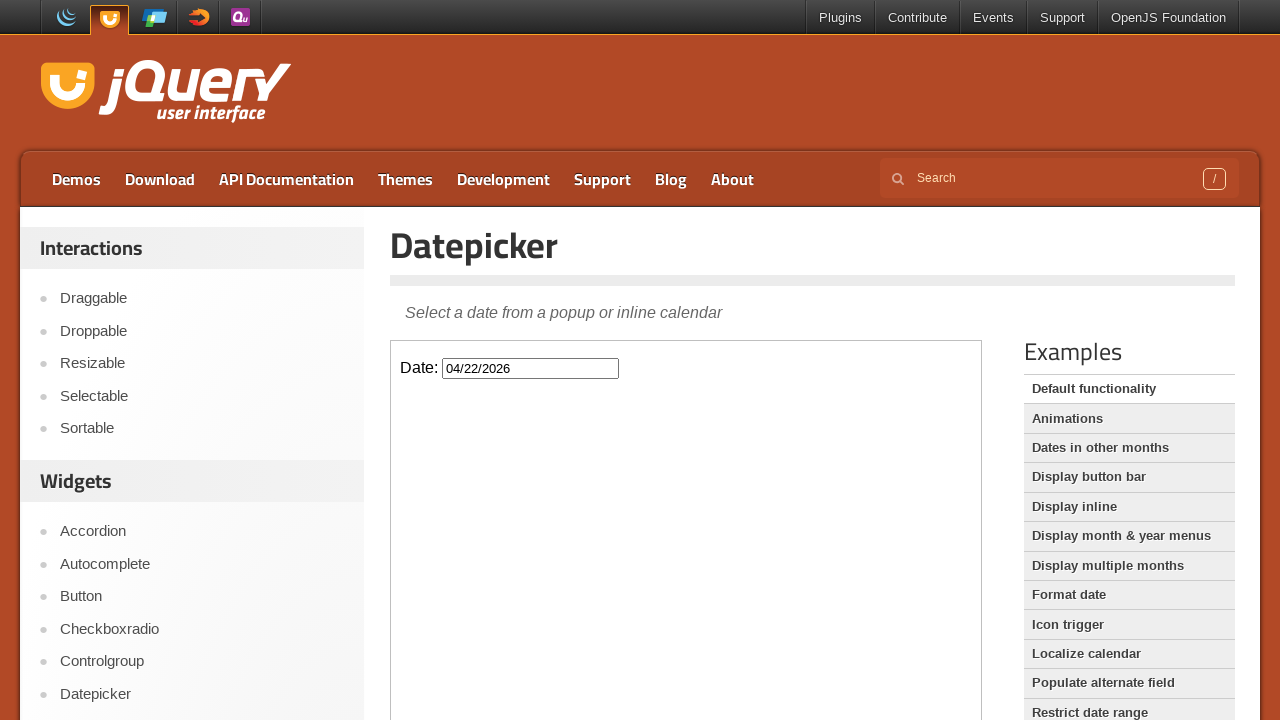